Tests Python.org search functionality by navigating to the site, verifying the title contains "Python", entering a search query, and submitting the form

Starting URL: http://www.python.org

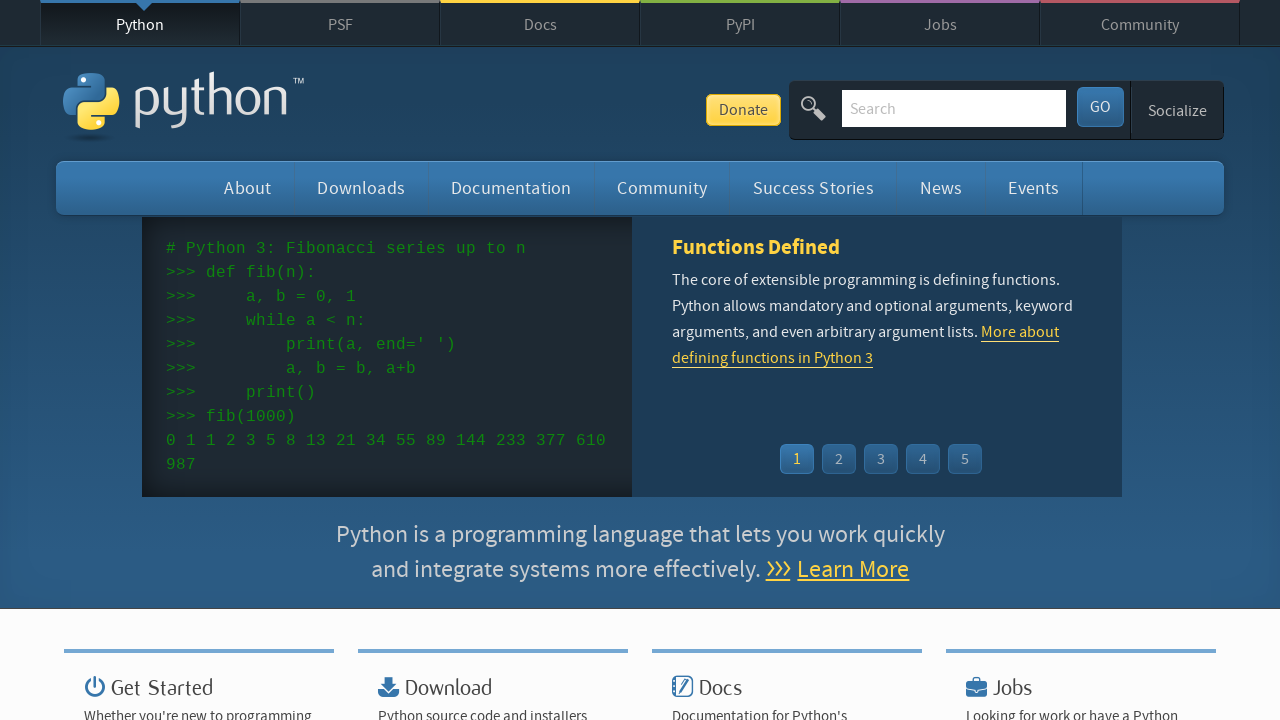

Verified page title contains 'Python'
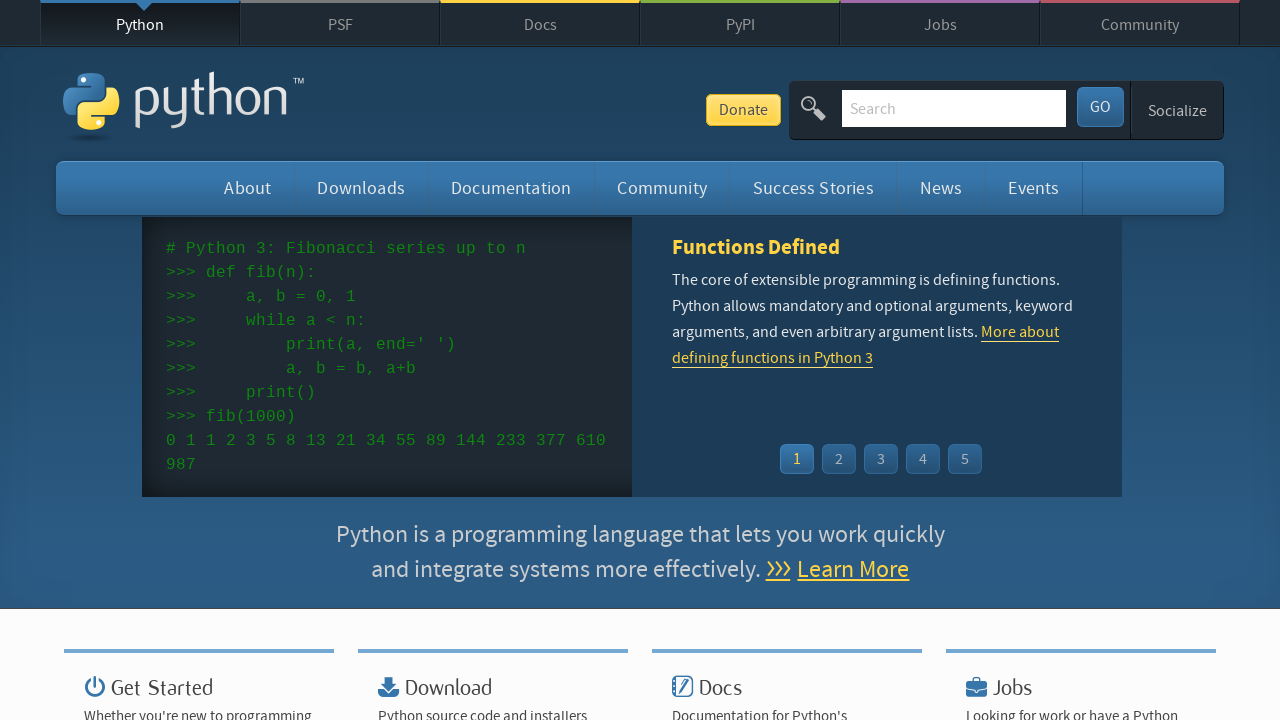

Filled search box with 'pycon' on input[name='q']
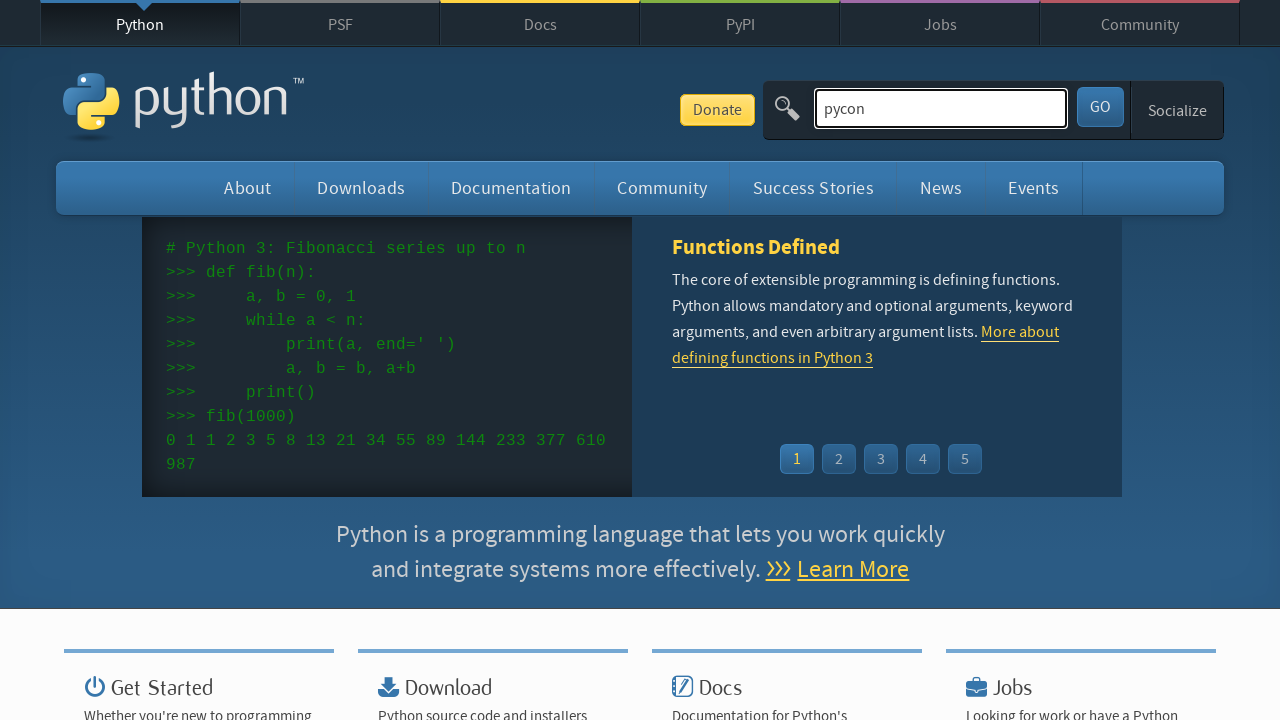

Pressed Enter to submit search query on input[name='q']
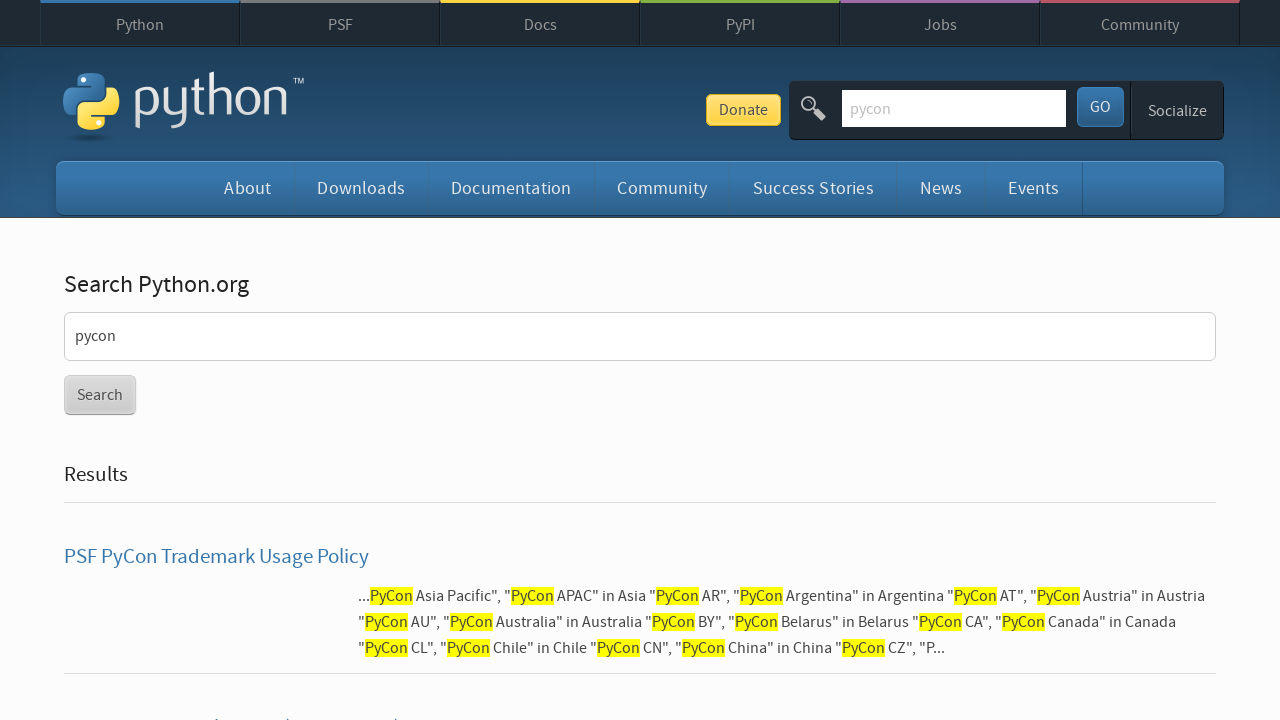

Waited for network to become idle after search
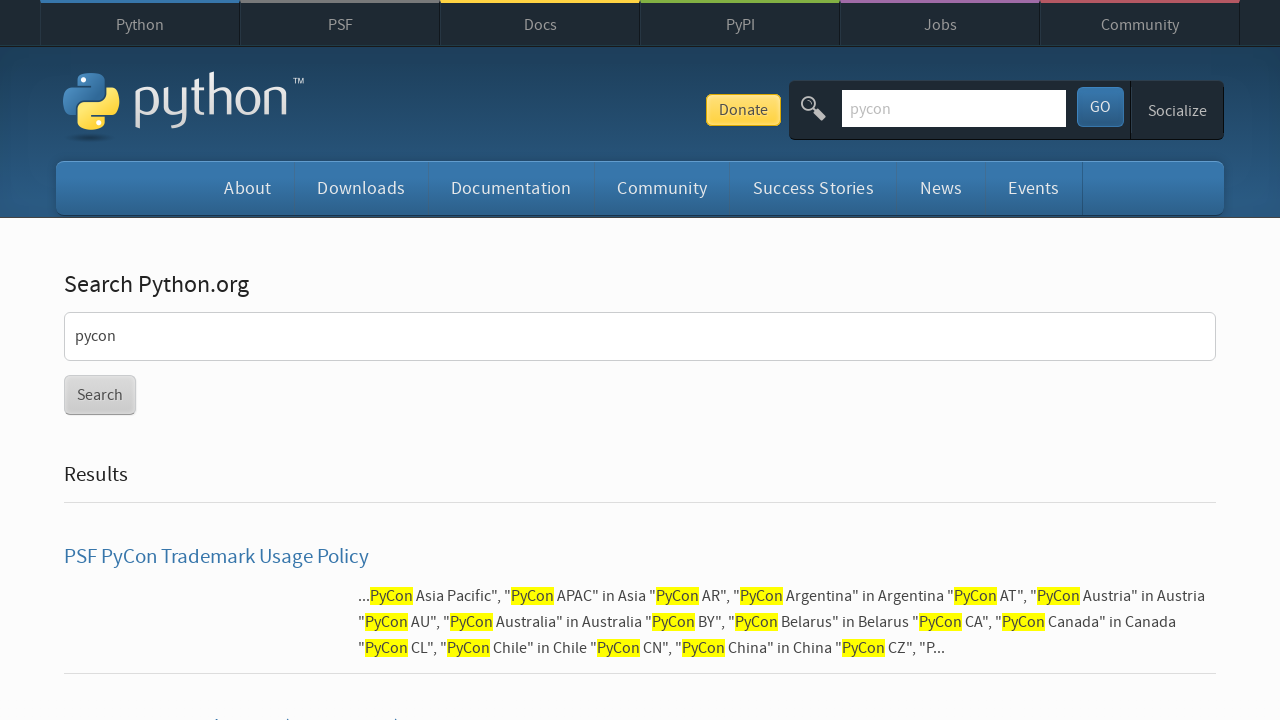

Verified search results were found (no 'No results found' message)
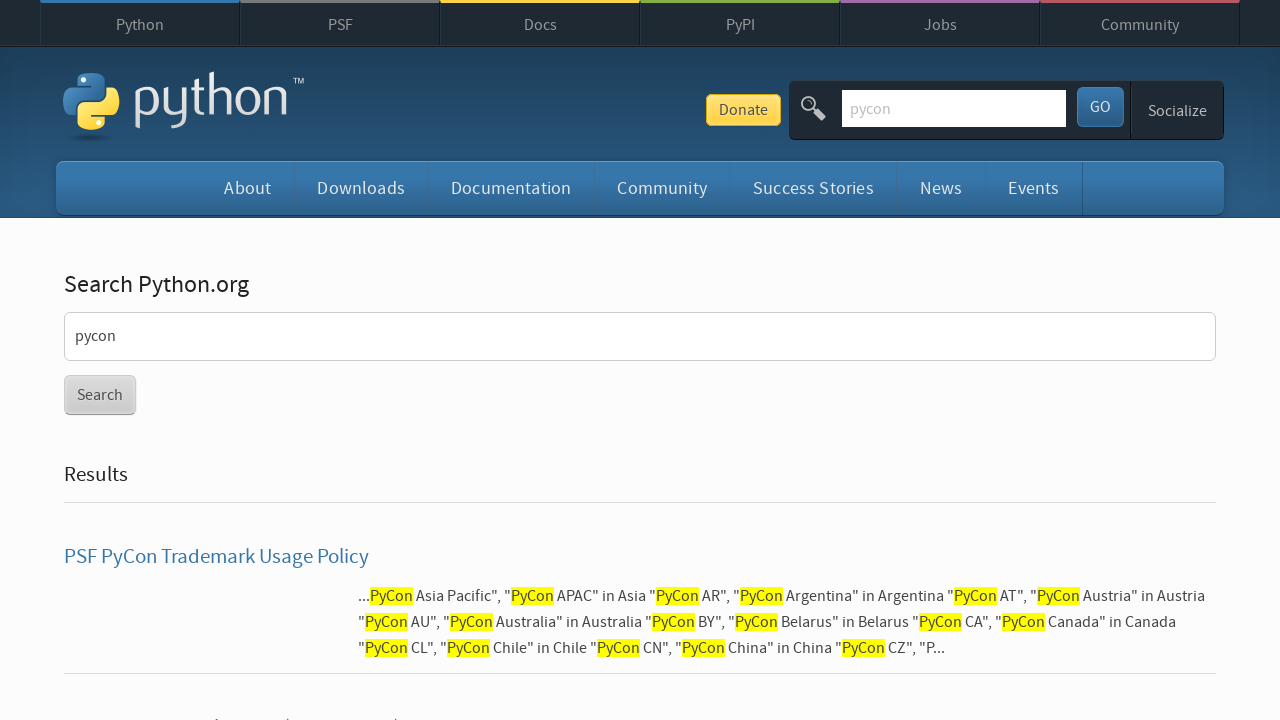

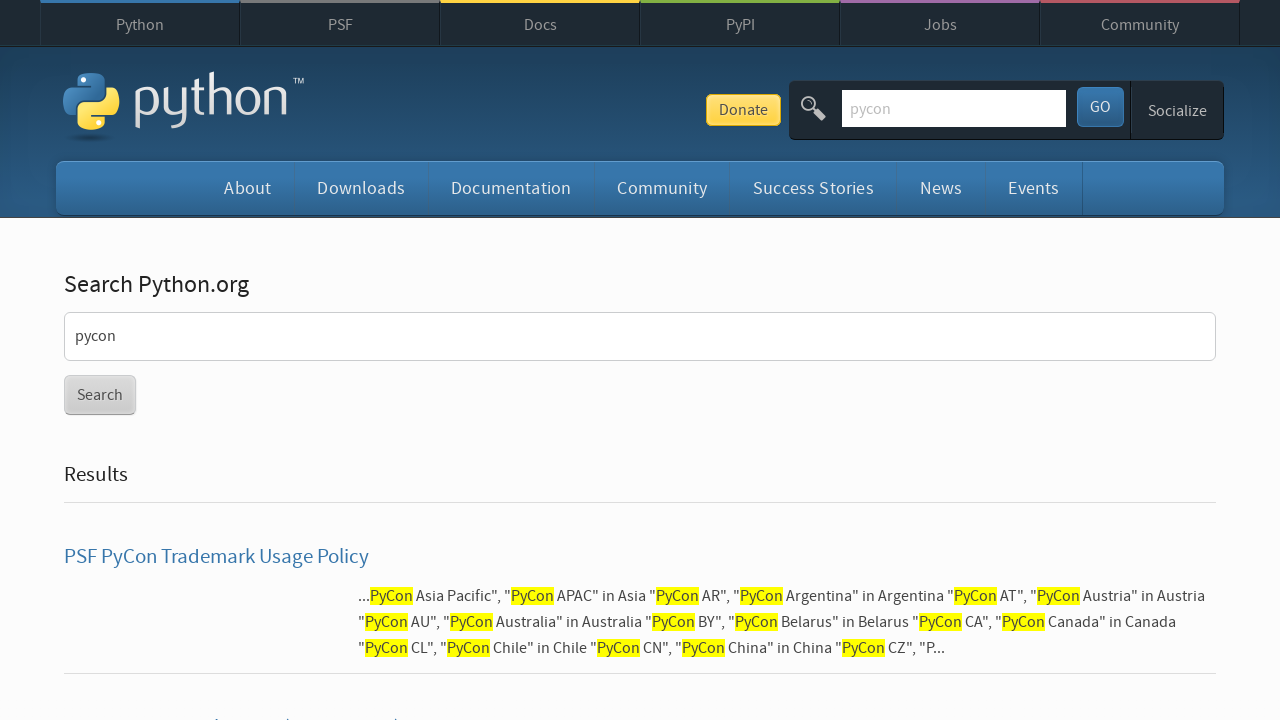